Tests that edits are saved when the input field loses focus (blur)

Starting URL: https://demo.playwright.dev/todomvc

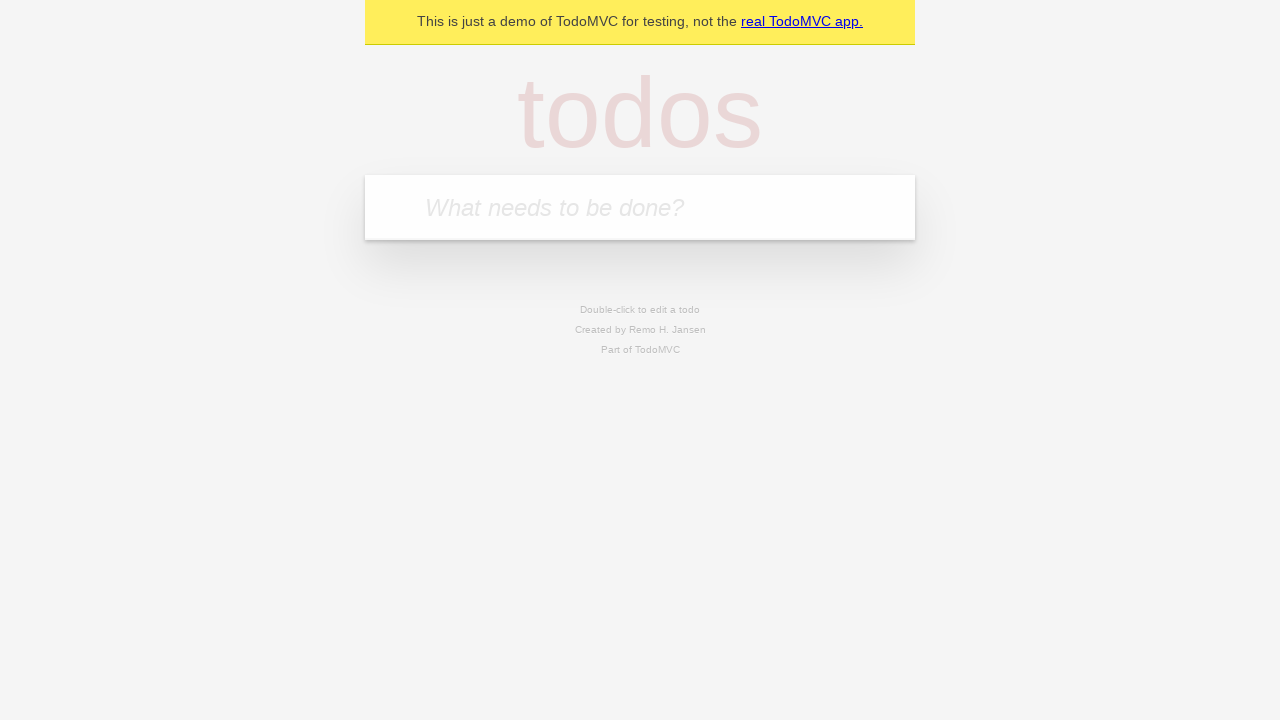

Filled todo input with 'buy some cheese' on internal:attr=[placeholder="What needs to be done?"i]
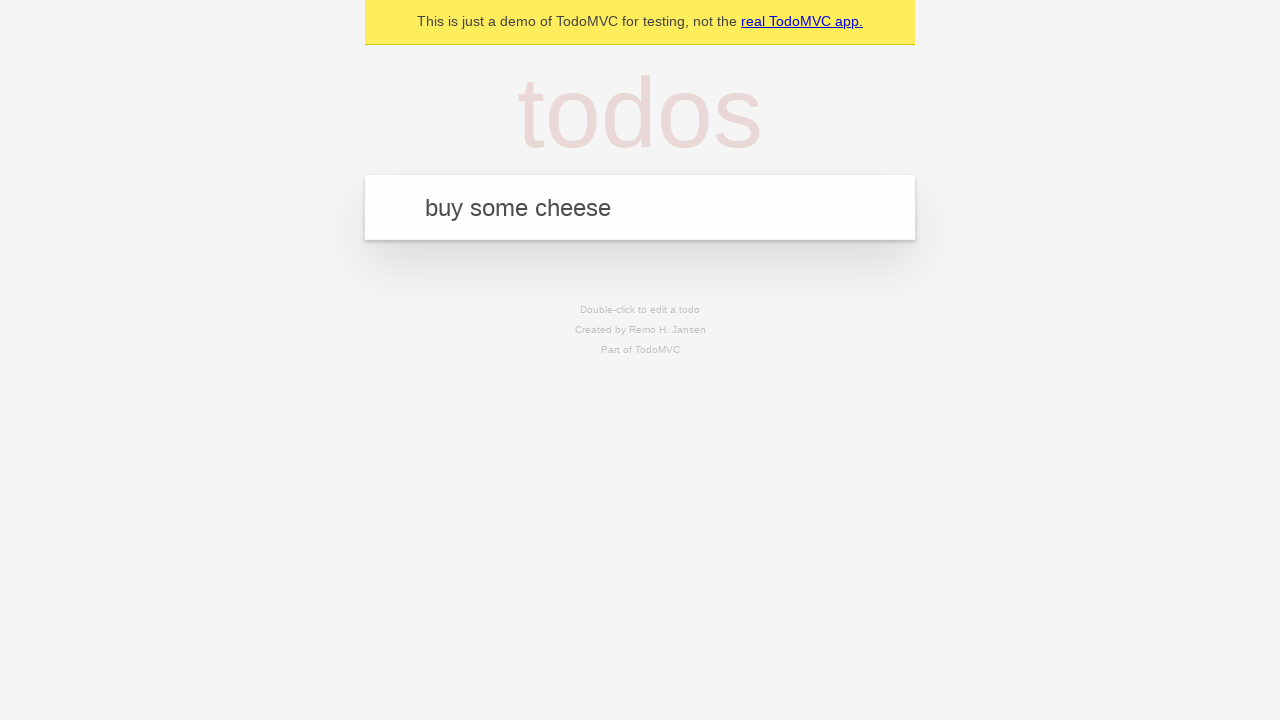

Pressed Enter to create first todo on internal:attr=[placeholder="What needs to be done?"i]
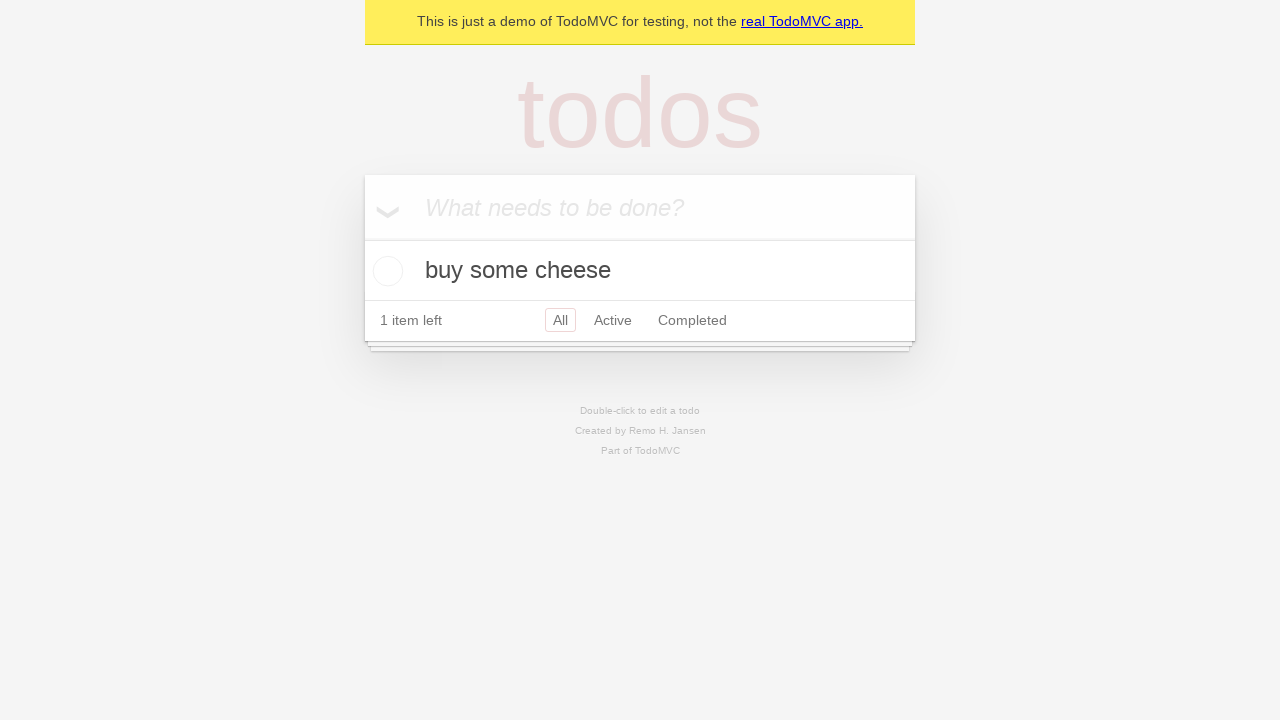

Filled todo input with 'feed the cat' on internal:attr=[placeholder="What needs to be done?"i]
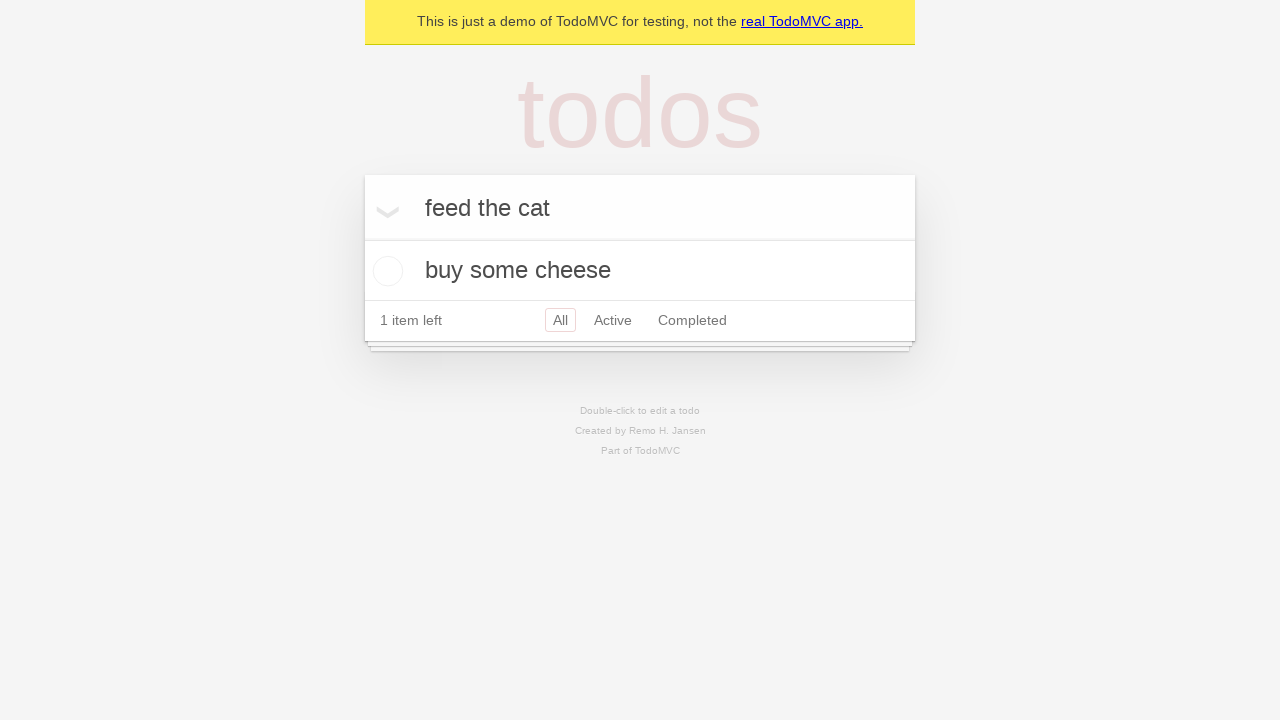

Pressed Enter to create second todo on internal:attr=[placeholder="What needs to be done?"i]
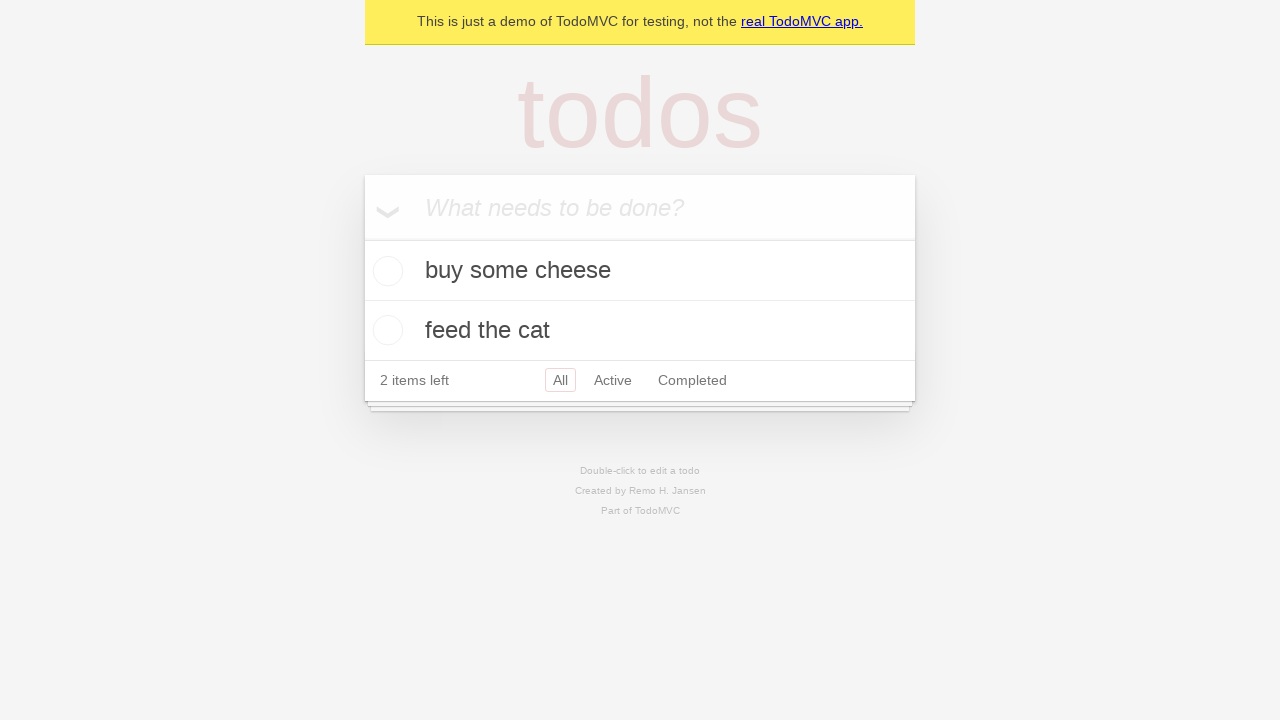

Filled todo input with 'book a doctors appointment' on internal:attr=[placeholder="What needs to be done?"i]
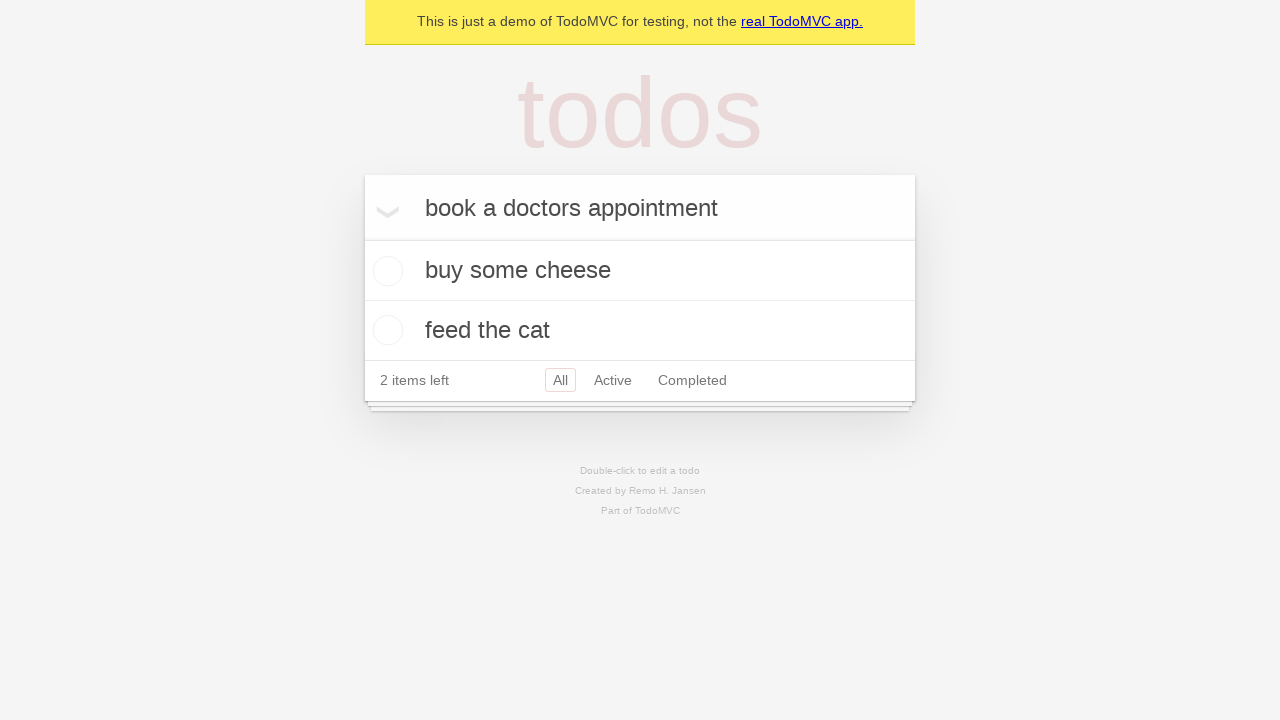

Pressed Enter to create third todo on internal:attr=[placeholder="What needs to be done?"i]
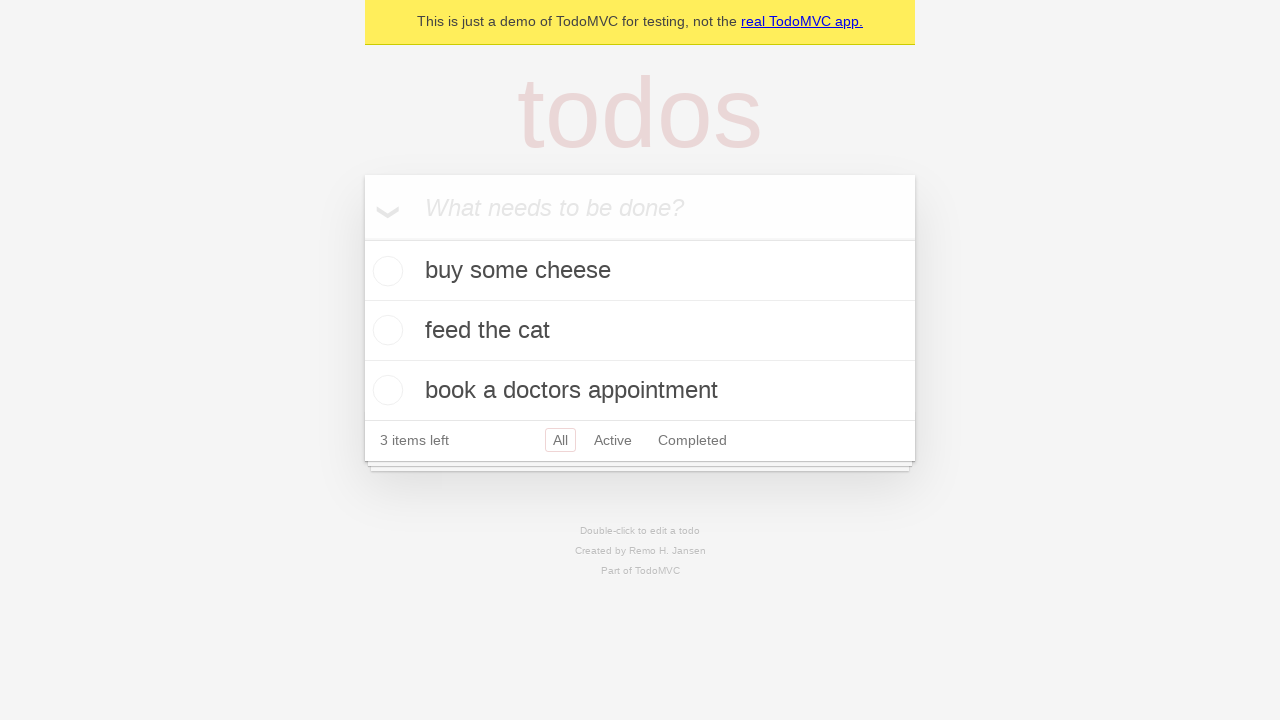

Double-clicked second todo to enter edit mode at (640, 331) on internal:testid=[data-testid="todo-item"s] >> nth=1
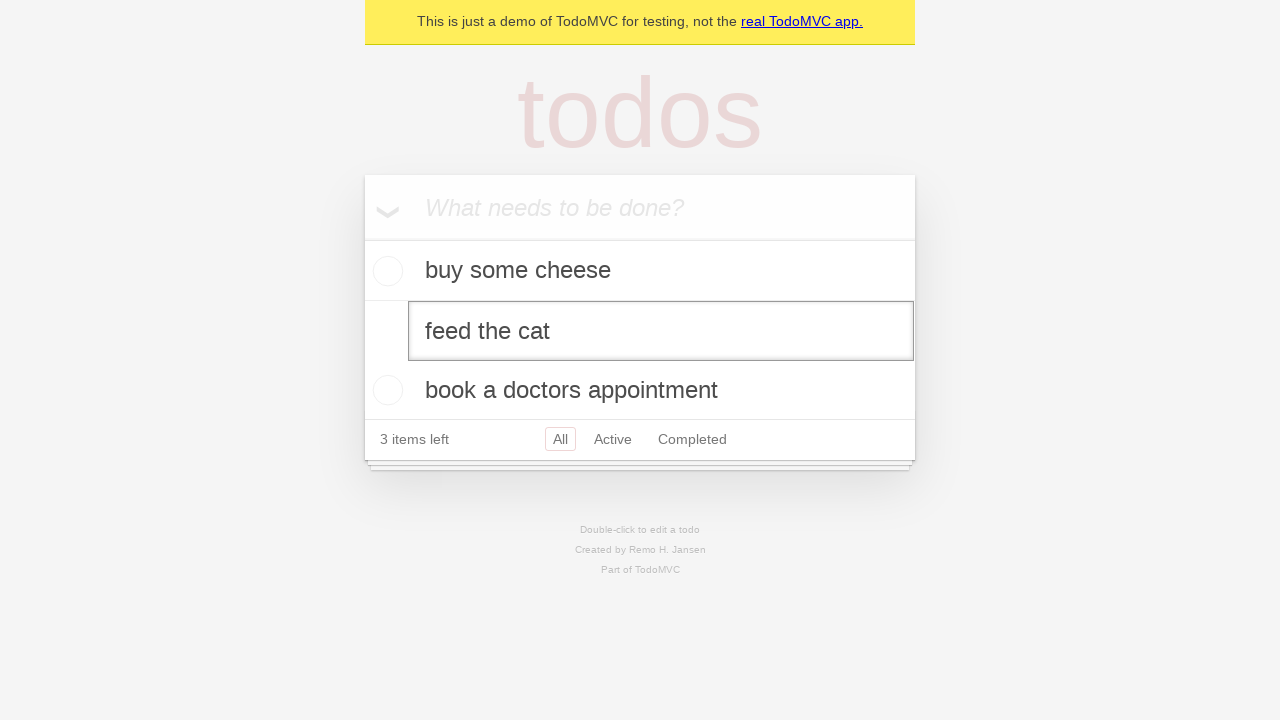

Filled edit textbox with 'buy some sausages' on internal:testid=[data-testid="todo-item"s] >> nth=1 >> internal:role=textbox[nam
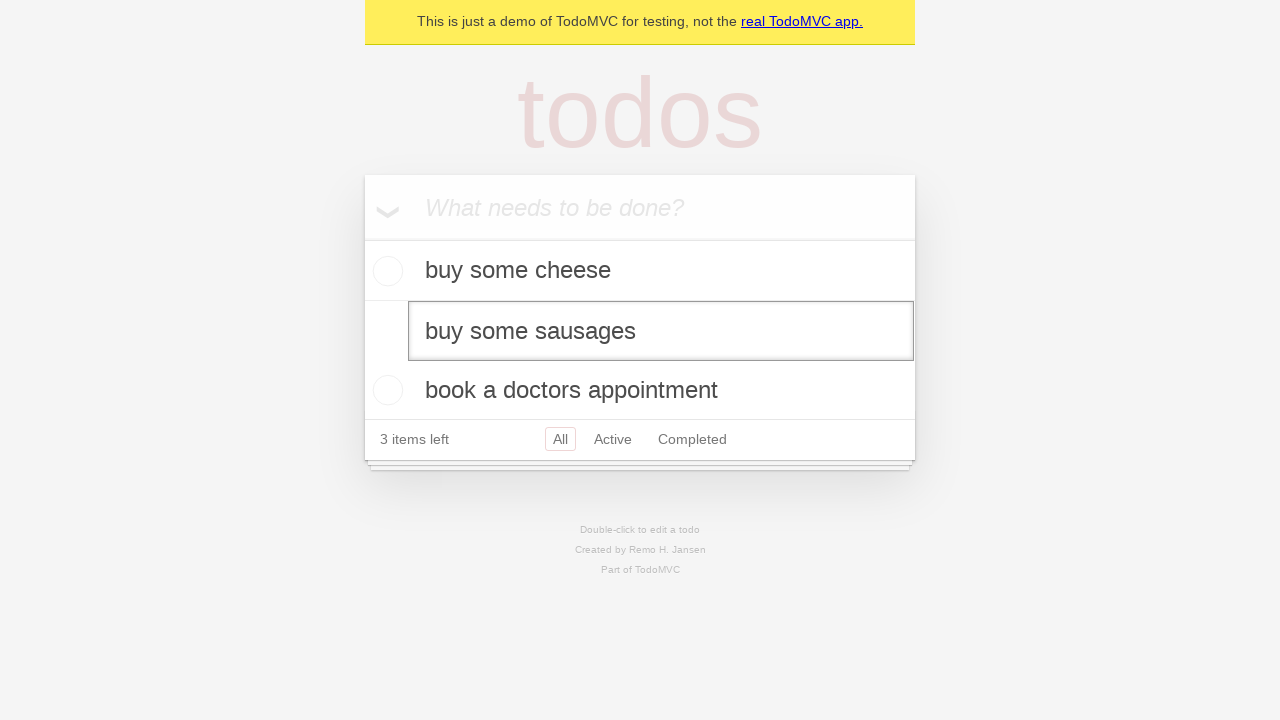

Dispatched blur event to save edits
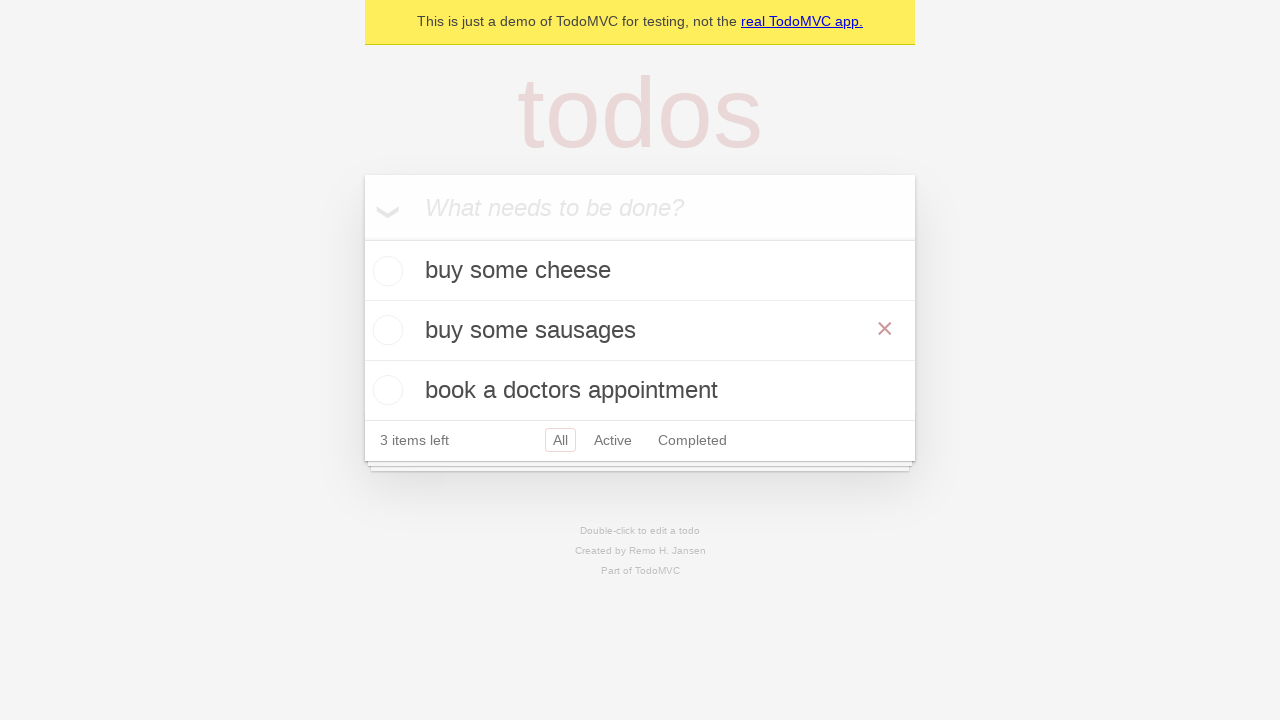

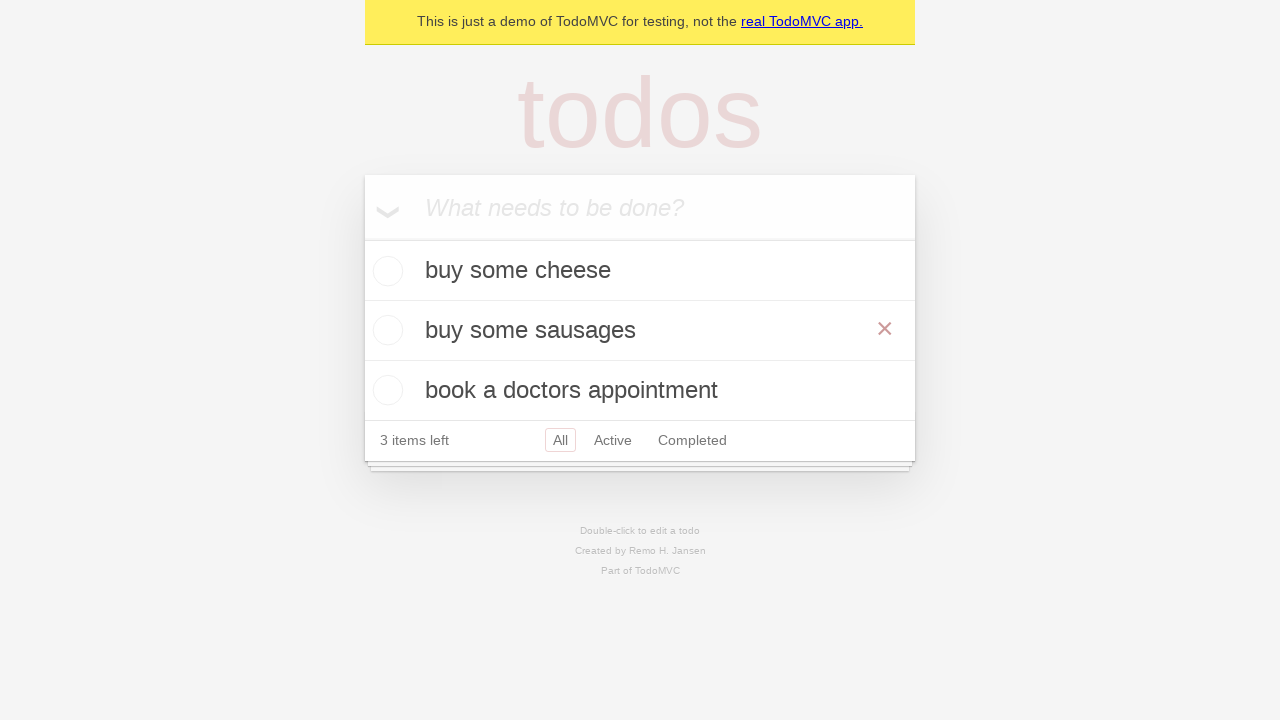